Tests web table interaction by navigating to two different table pages and verifying table structure and elements are present and accessible.

Starting URL: https://awesomeqa.com/webtable.html

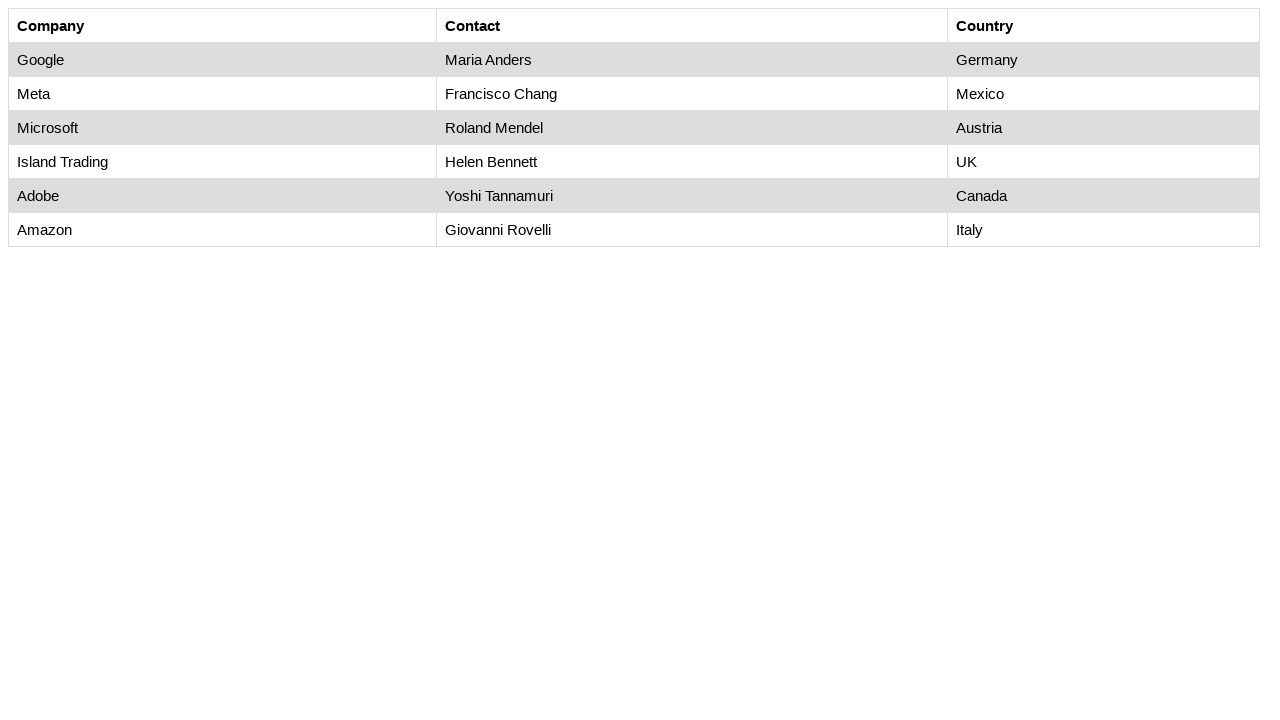

Waited for first table page to load - customer table selector found
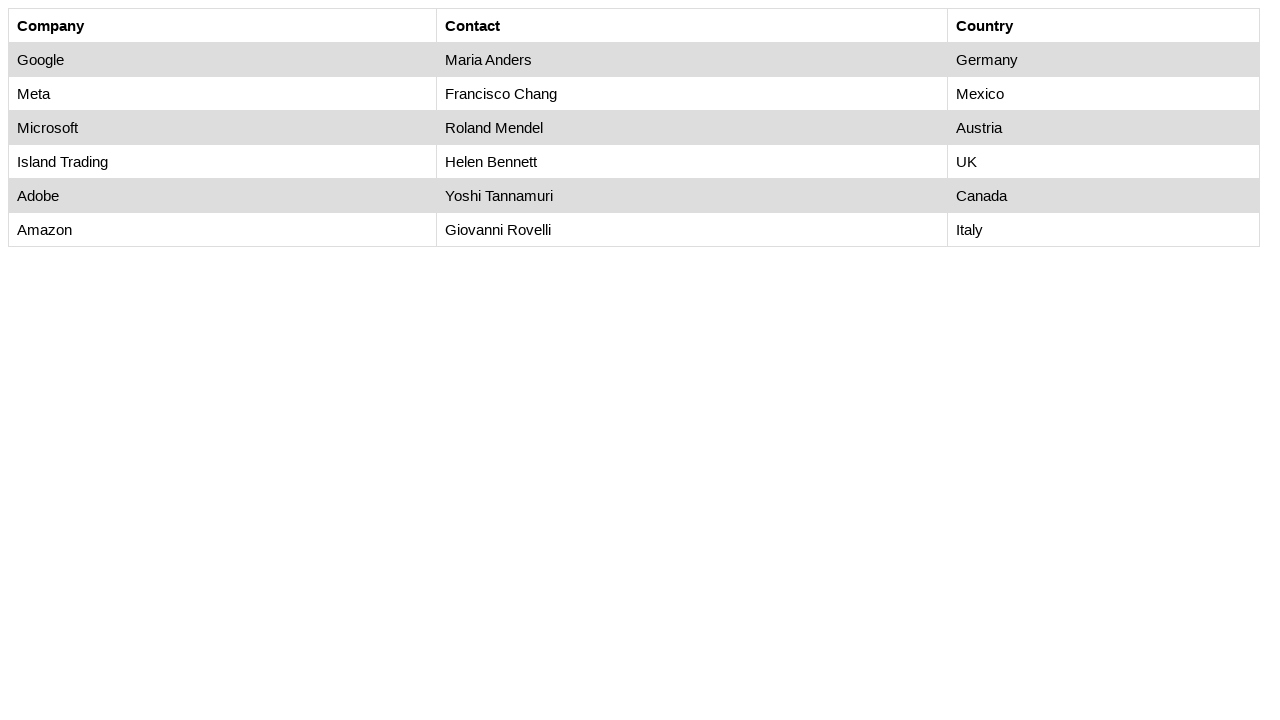

Navigated to second web table page at https://awesomeqa.com/webtable1.html
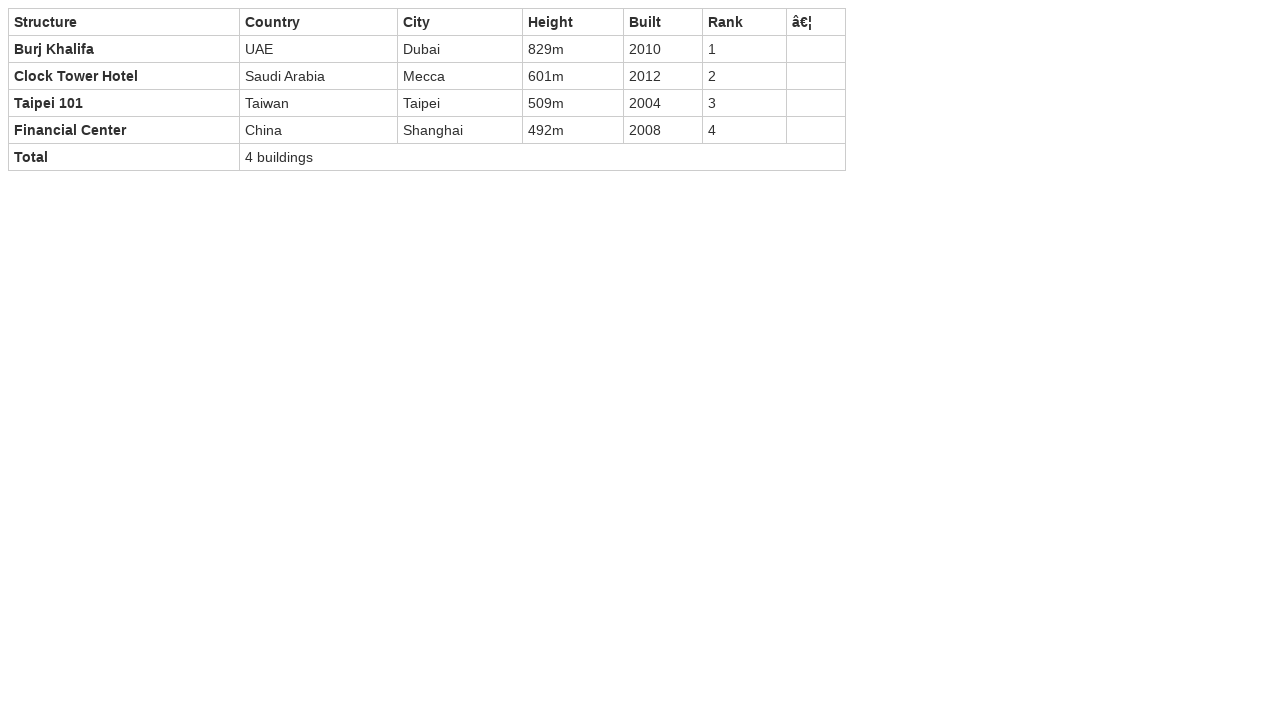

Waited for second table to load - Sample Table selector found
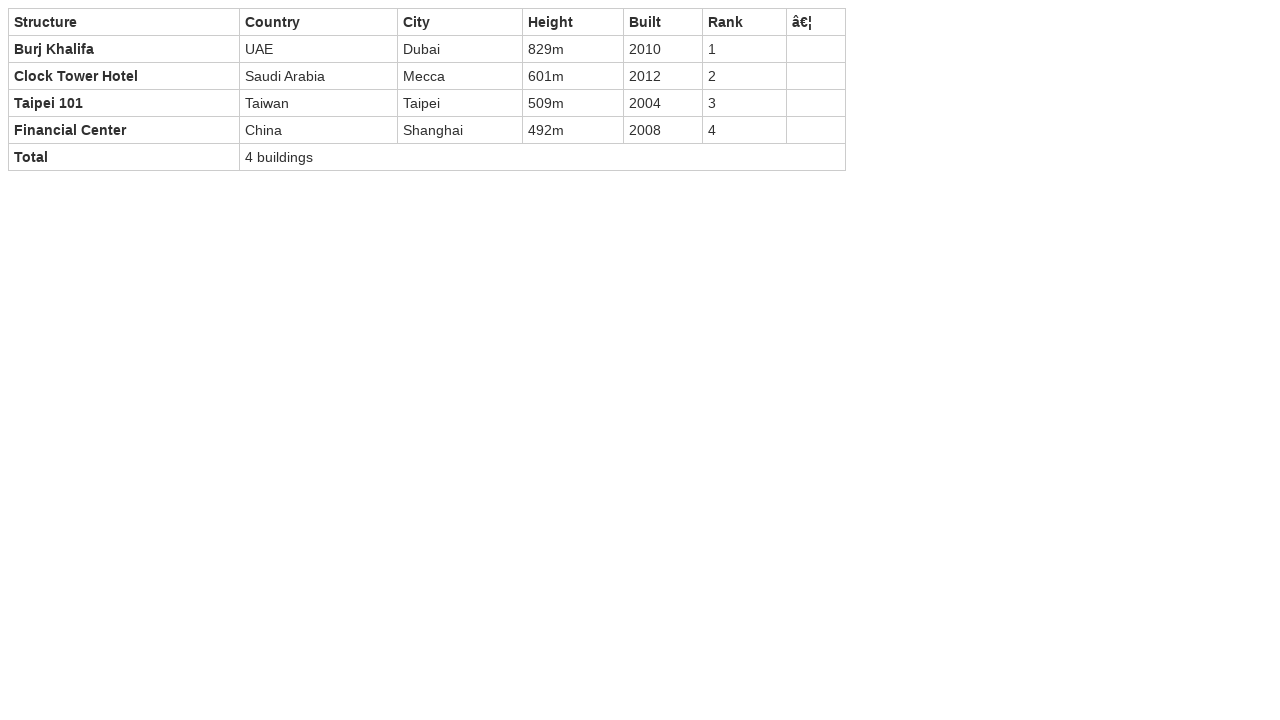

Verified table body exists in Sample Table
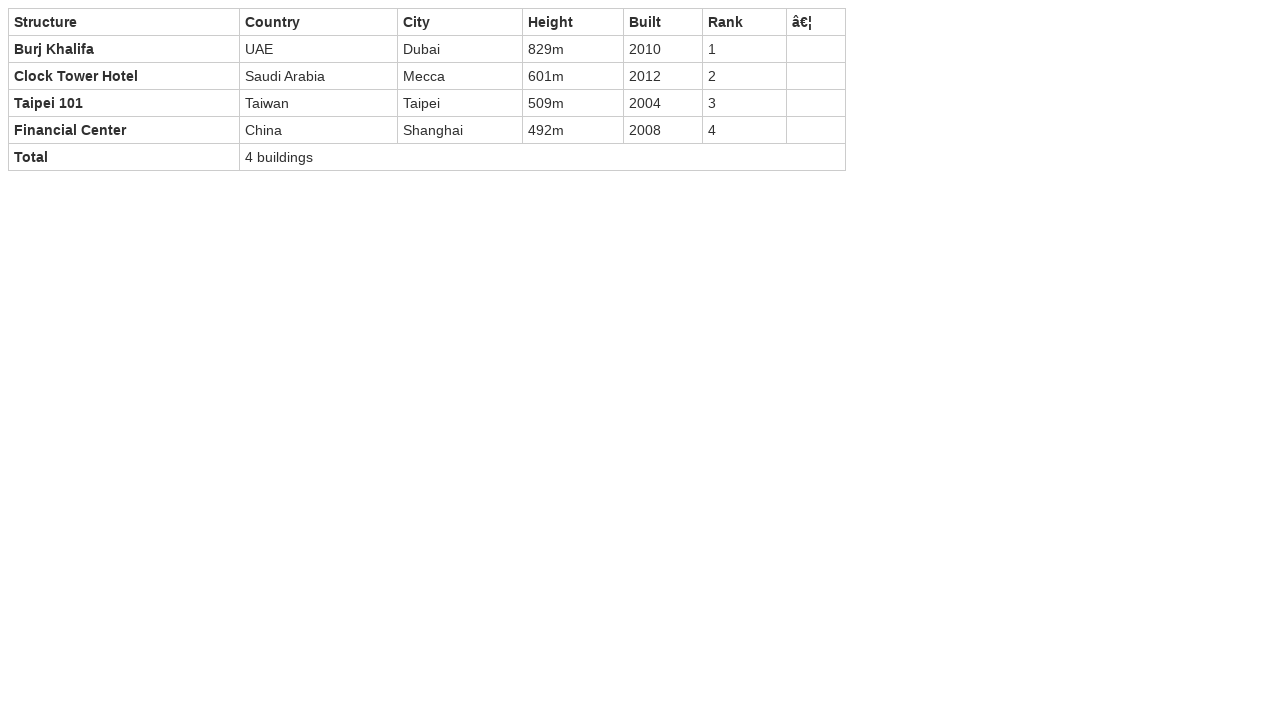

Verified first row is present in table body
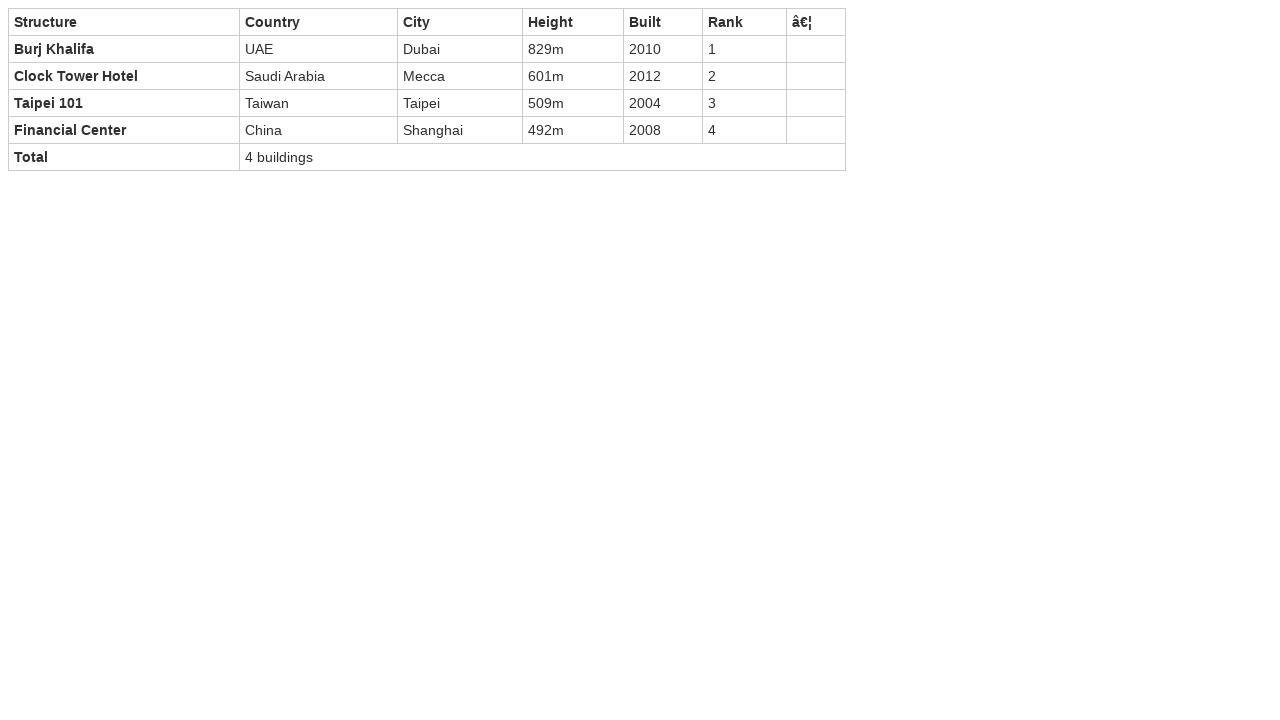

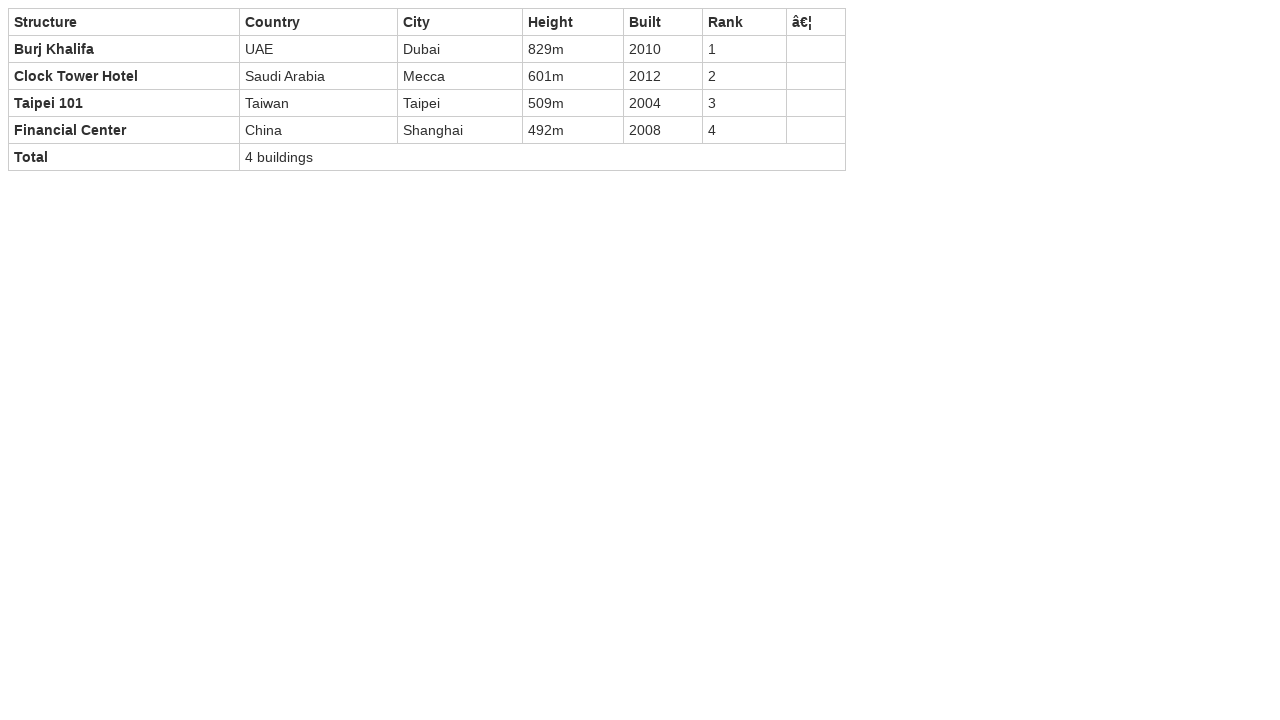